Tests dynamic loading where a hidden element becomes visible after clicking a button and waiting for a loading bar to complete

Starting URL: http://the-internet.herokuapp.com/dynamic_loading/1

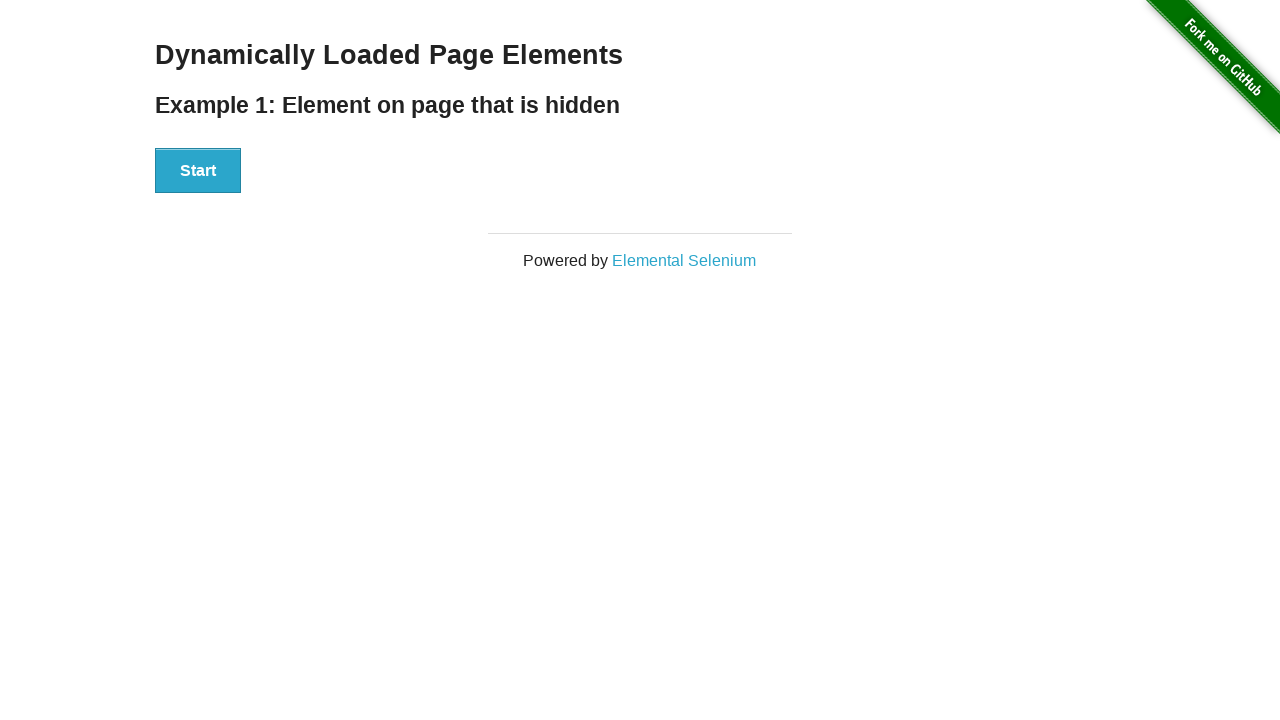

Clicked Start button to trigger dynamic loading at (198, 171) on #start button
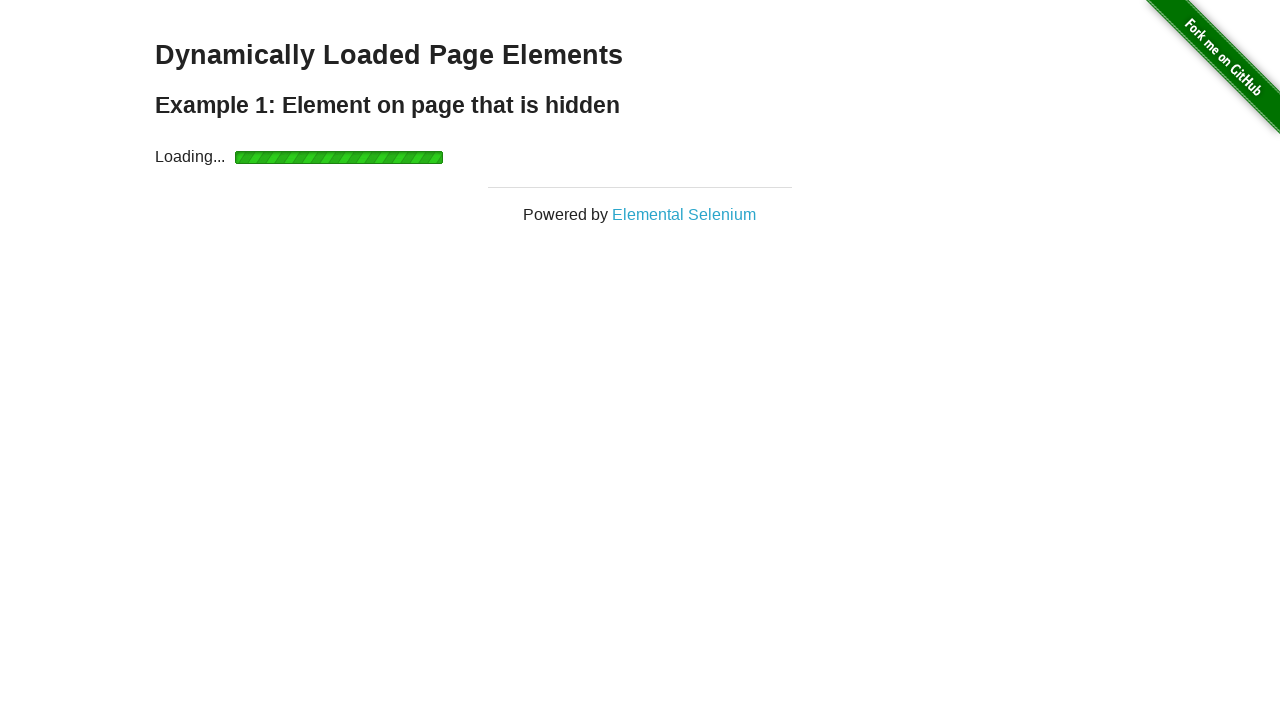

Loading bar completed and finish element became visible
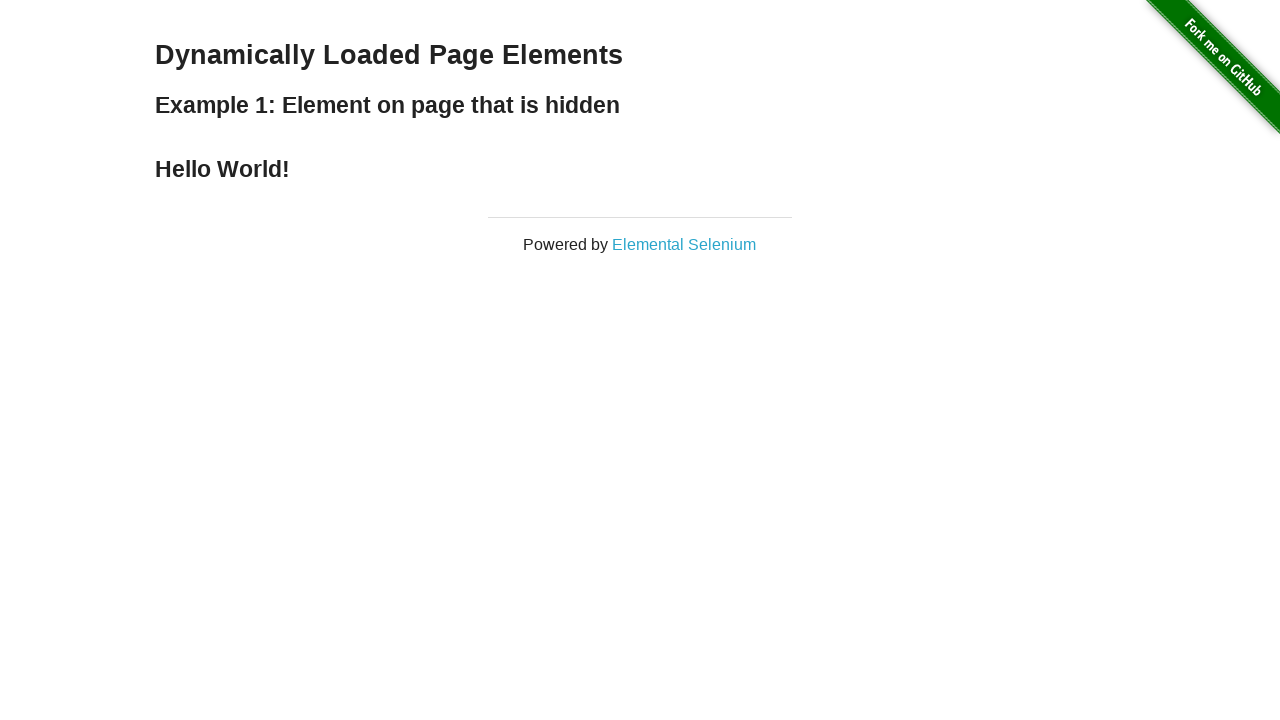

Retrieved finish text content
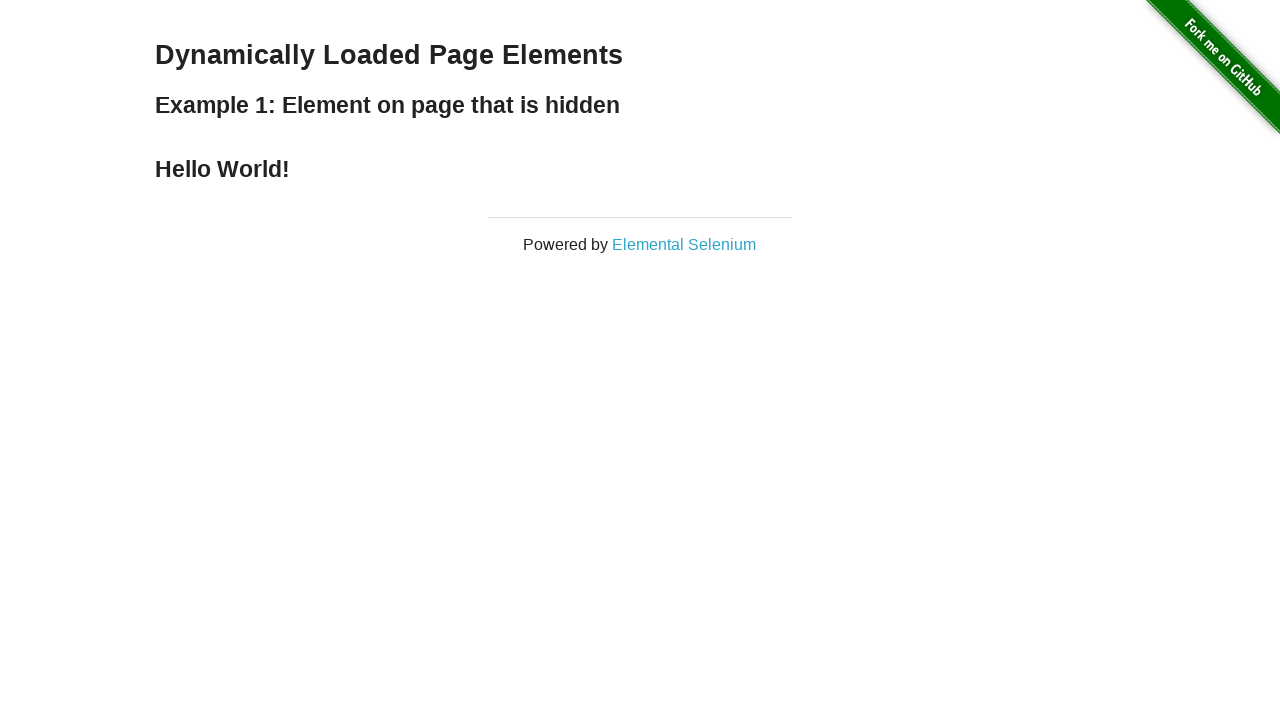

Verified finish text displays 'Hello World!'
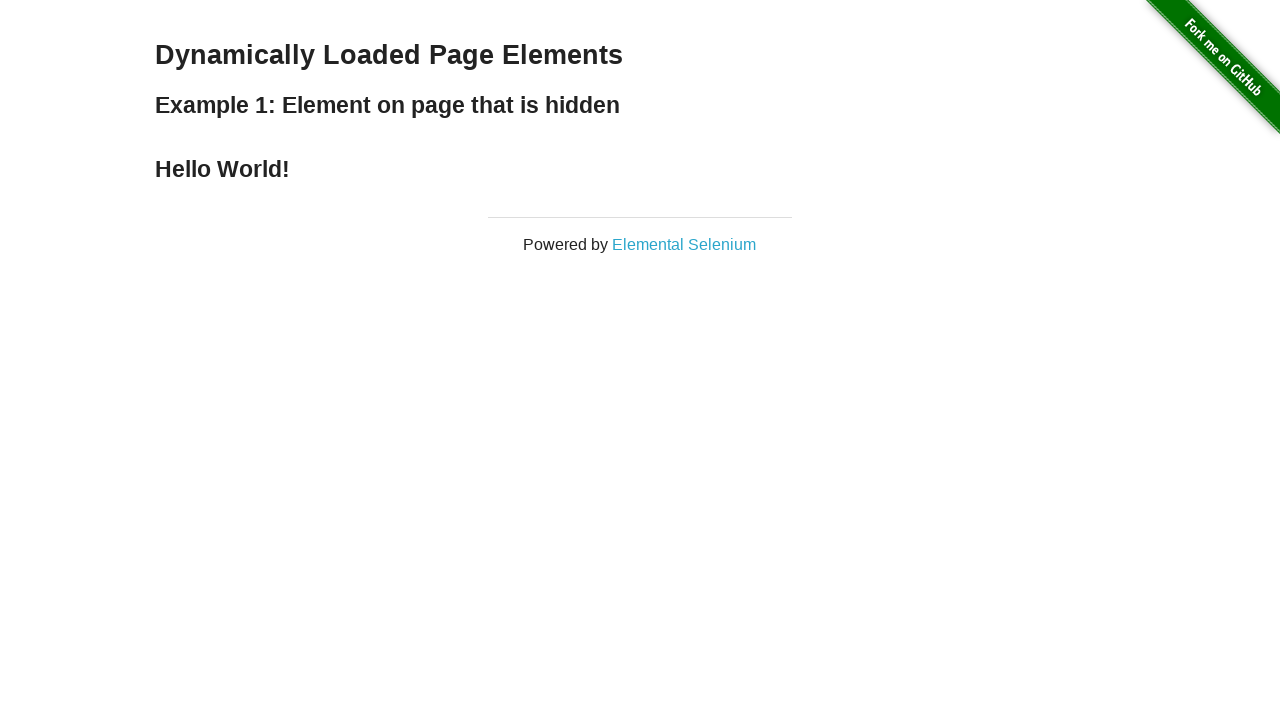

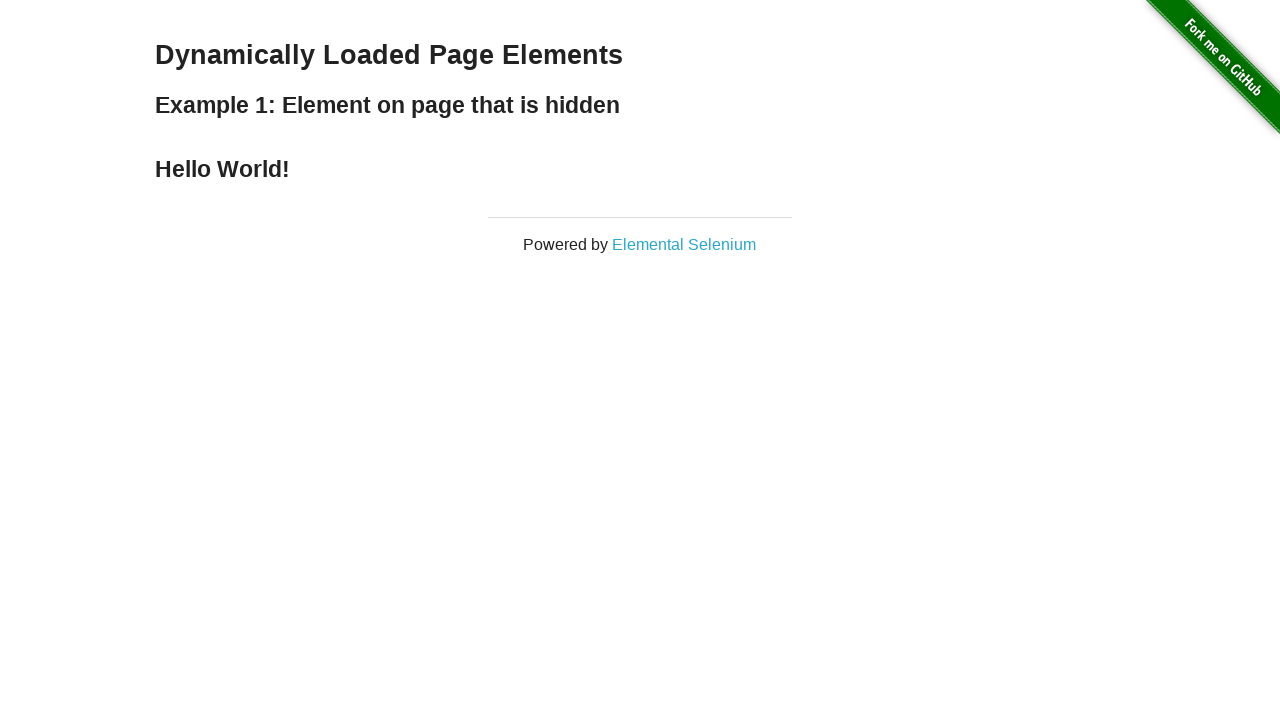